Tests the search functionality by clicking the search icon and entering a search query for headphones

Starting URL: https://www.advantageonlineshopping.com/#/

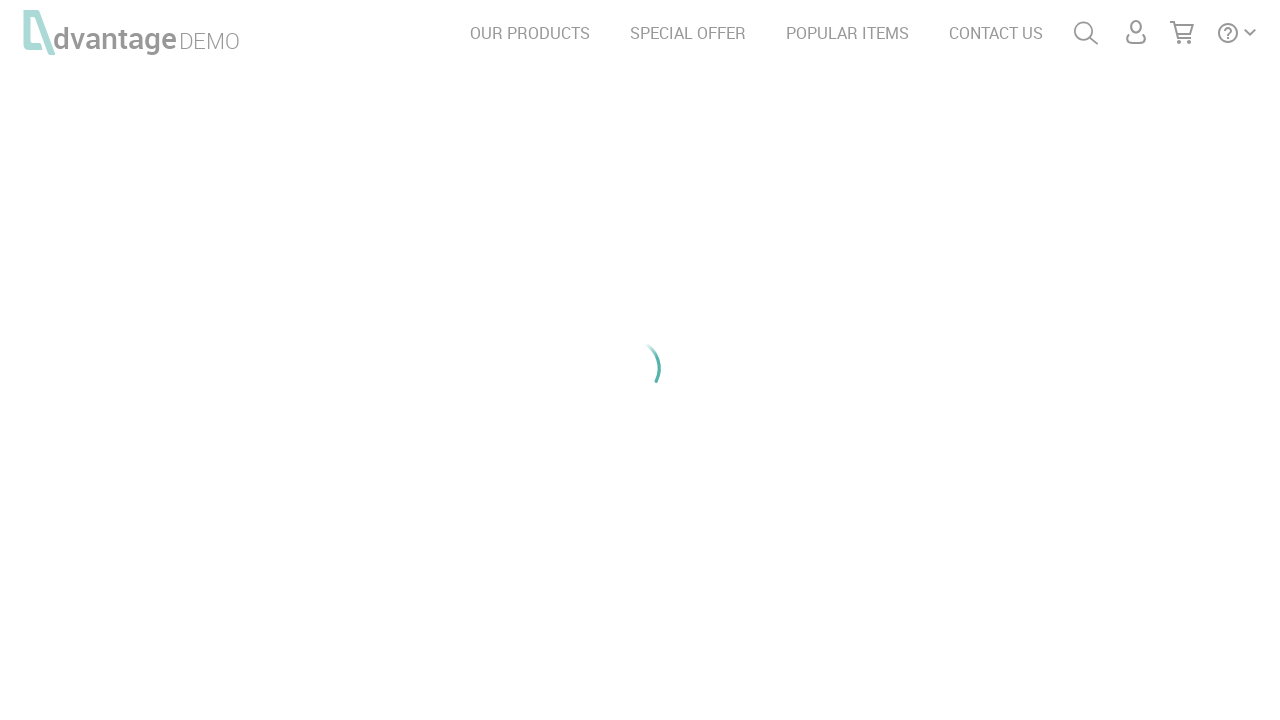

Clicked search menu icon at (1086, 33) on #menuSearch
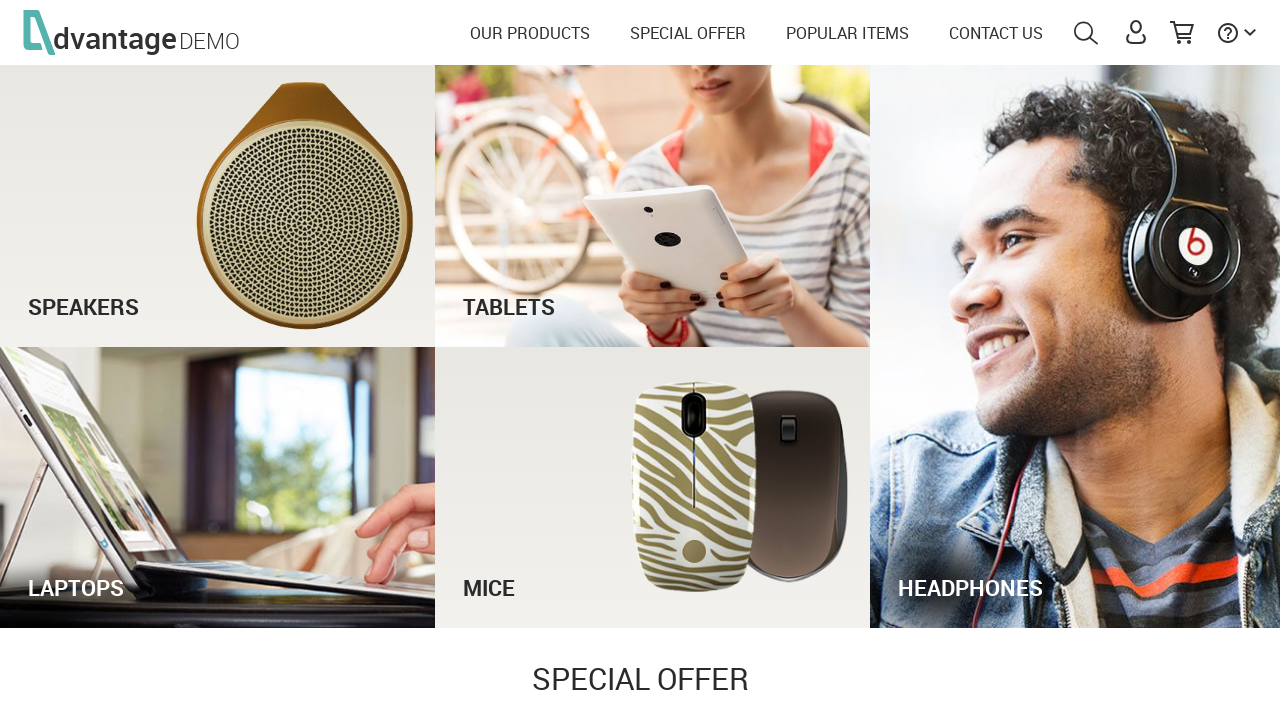

Entered 'headphones' in search field on #autoComplete
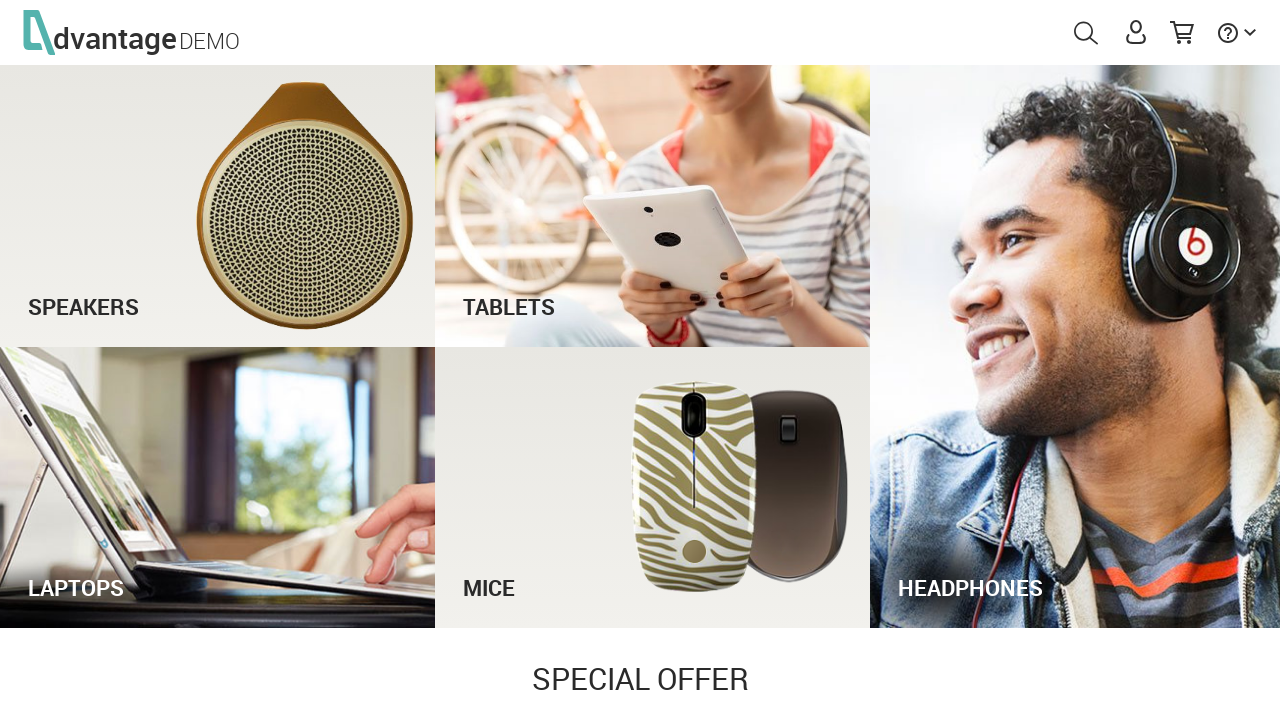

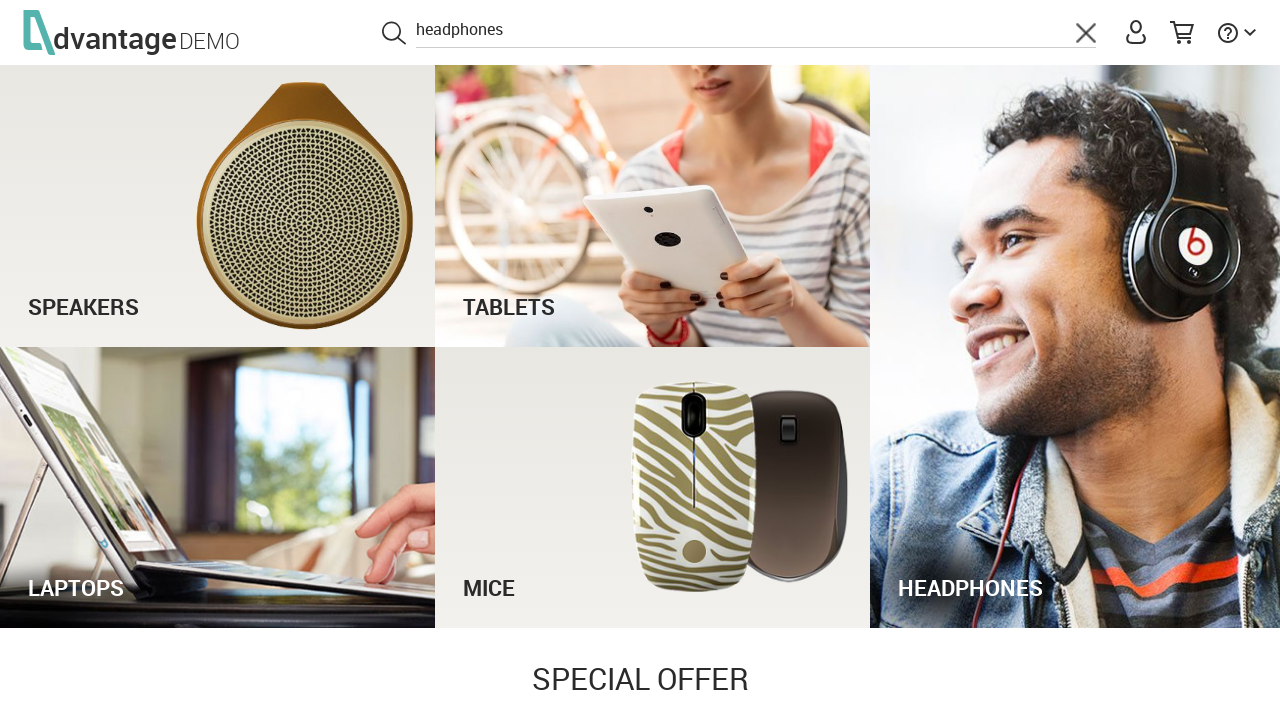